Tests right-click context menu functionality by right-clicking to open menu, hovering over quit option, clicking it, and accepting the alert.

Starting URL: http://swisnl.github.io/jQuery-contextMenu/demo.html

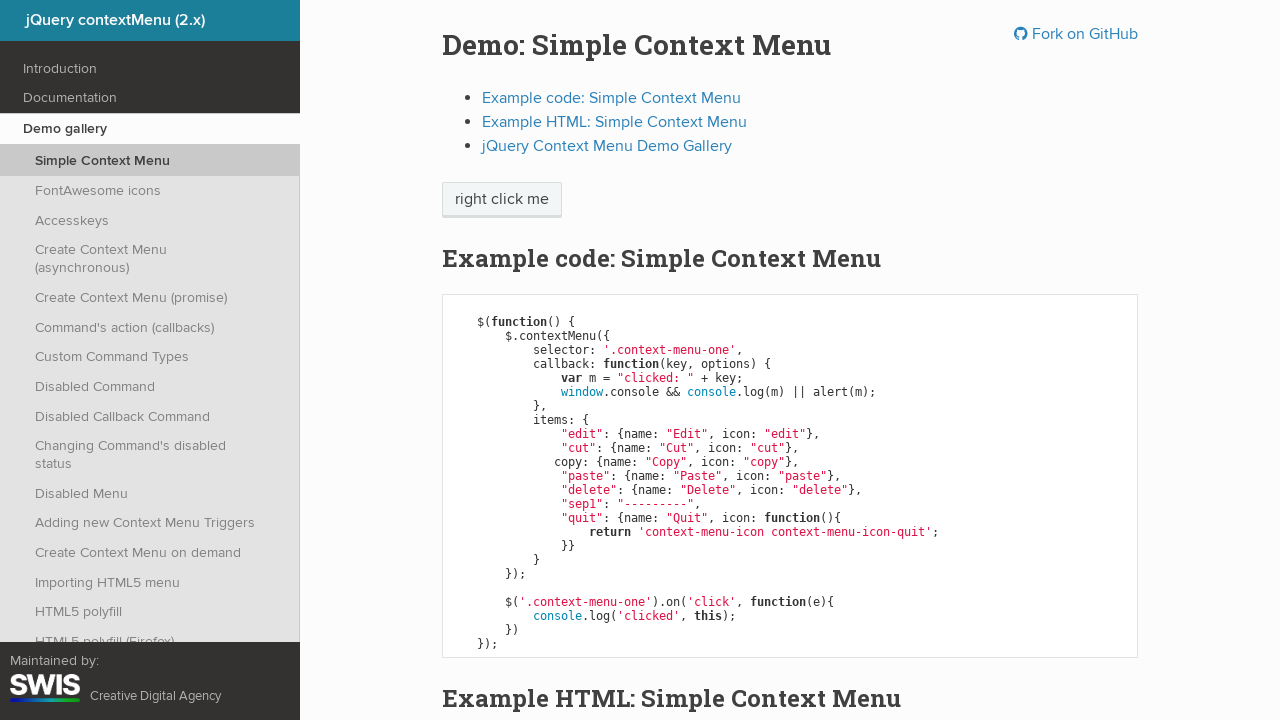

Waited for context menu trigger element to load
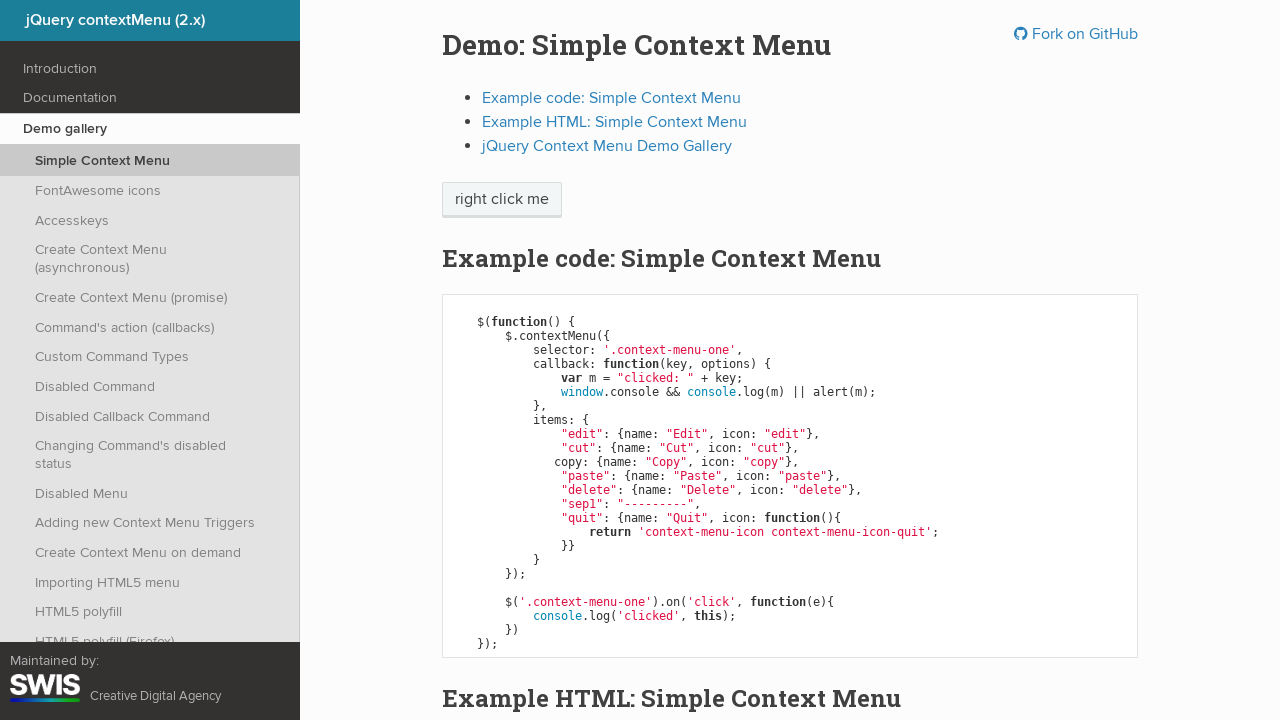

Verified quit menu is not displayed initially
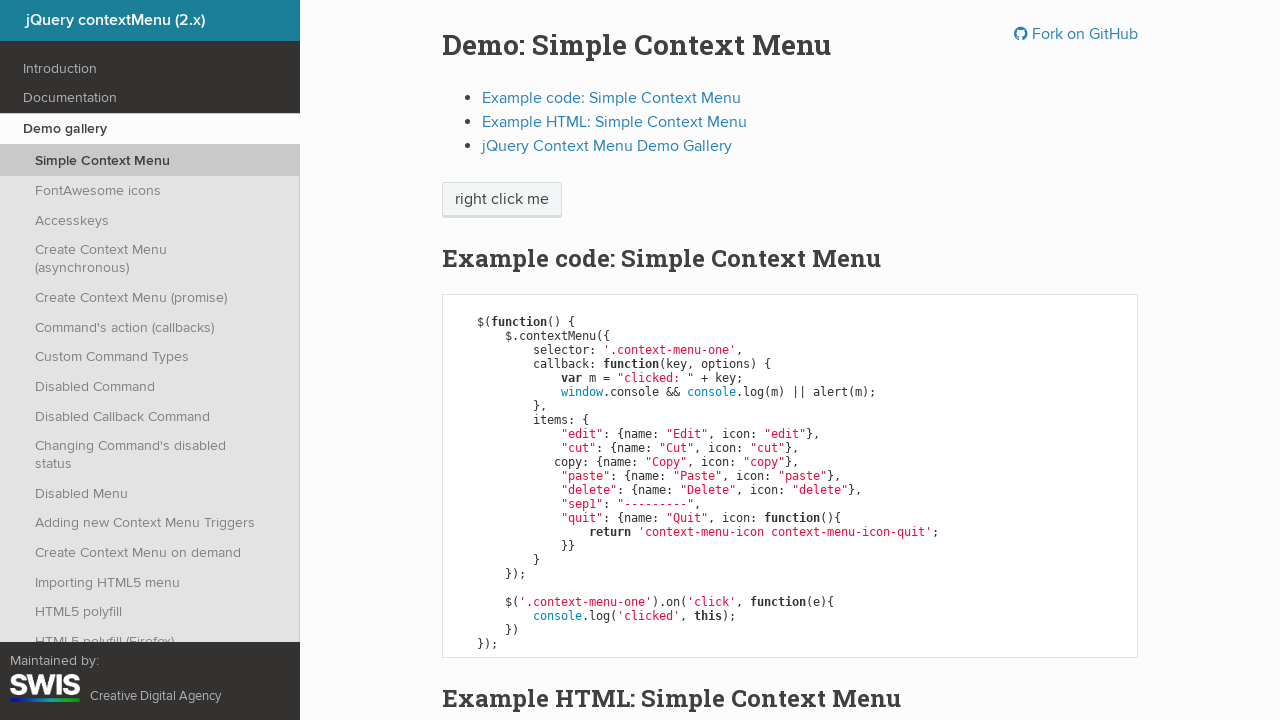

Right-clicked on context menu trigger element at (502, 200) on span.context-menu-one
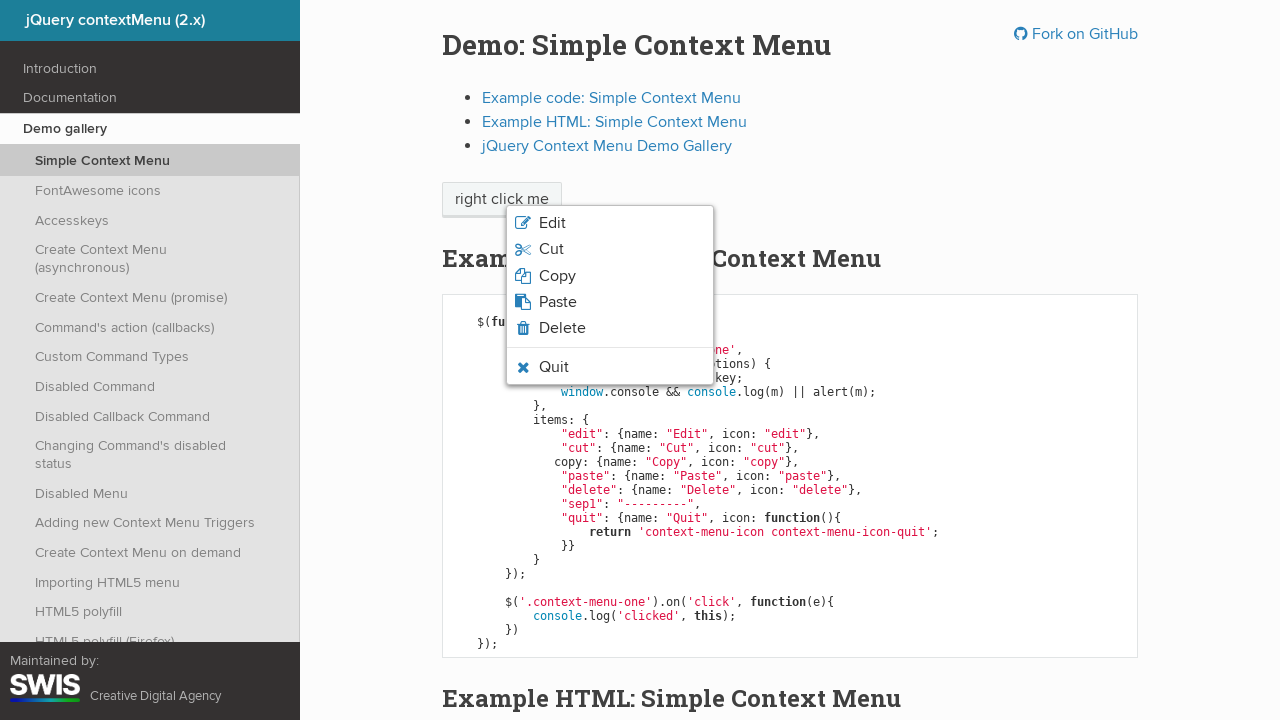

Waited for quit menu to become visible after right-click
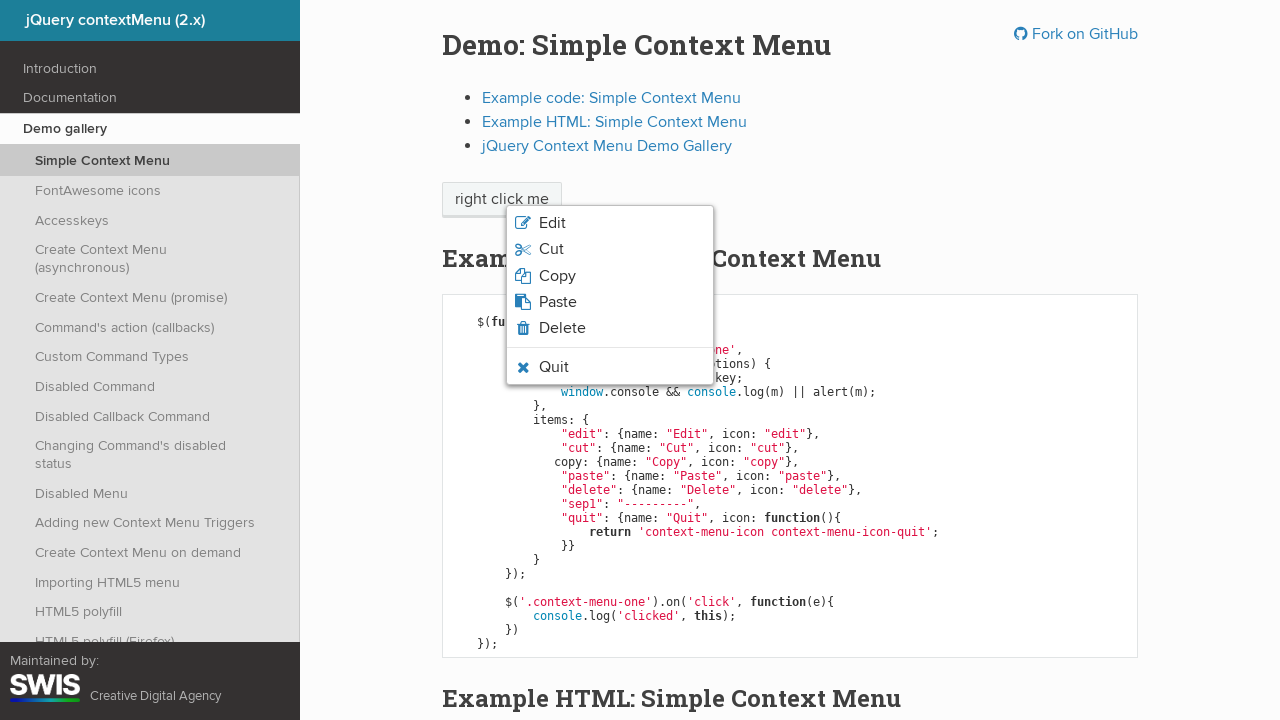

Verified quit menu option is now visible
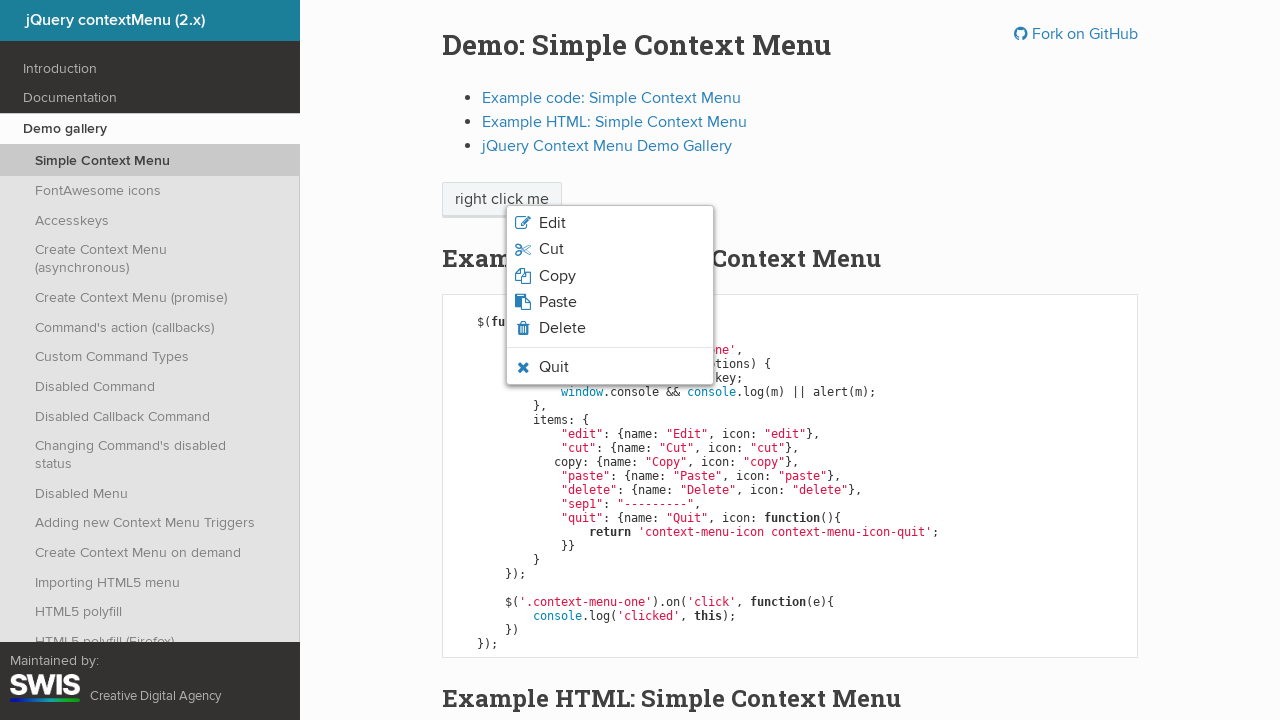

Hovered over quit menu option at (610, 367) on li.context-menu-icon-quit
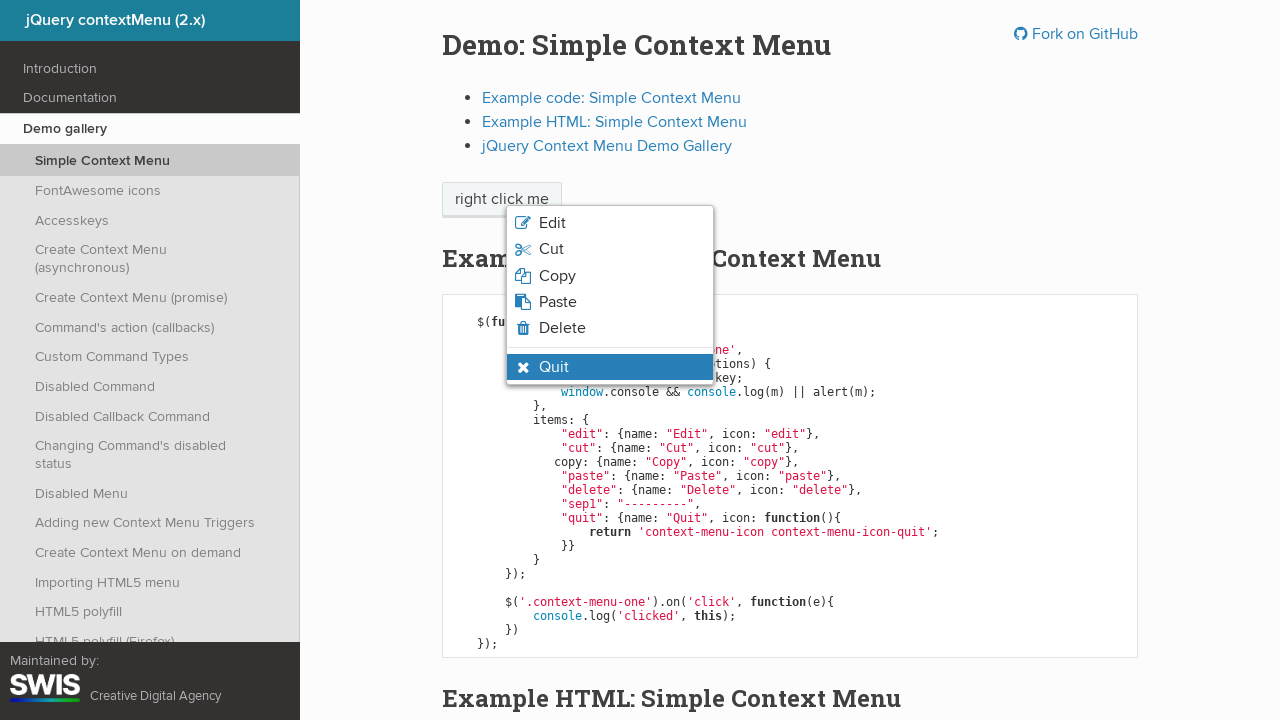

Verified quit menu has hover state applied
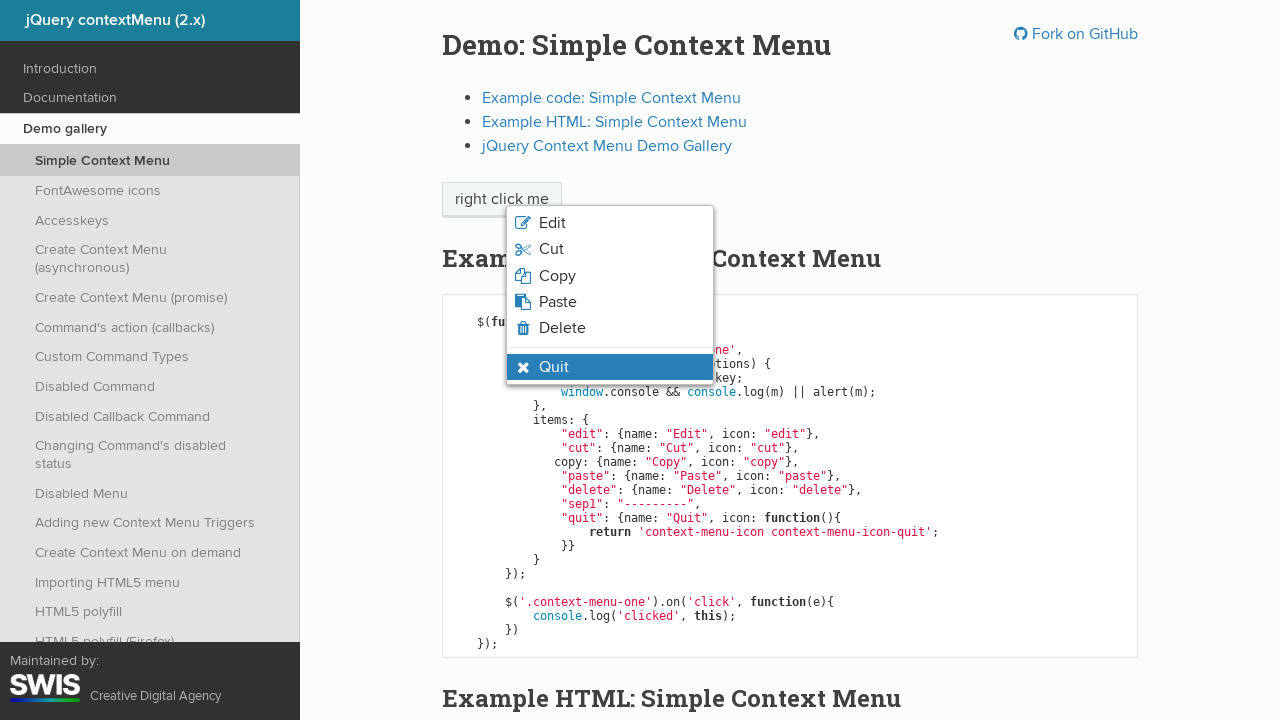

Clicked on quit menu option at (610, 367) on li.context-menu-icon-quit
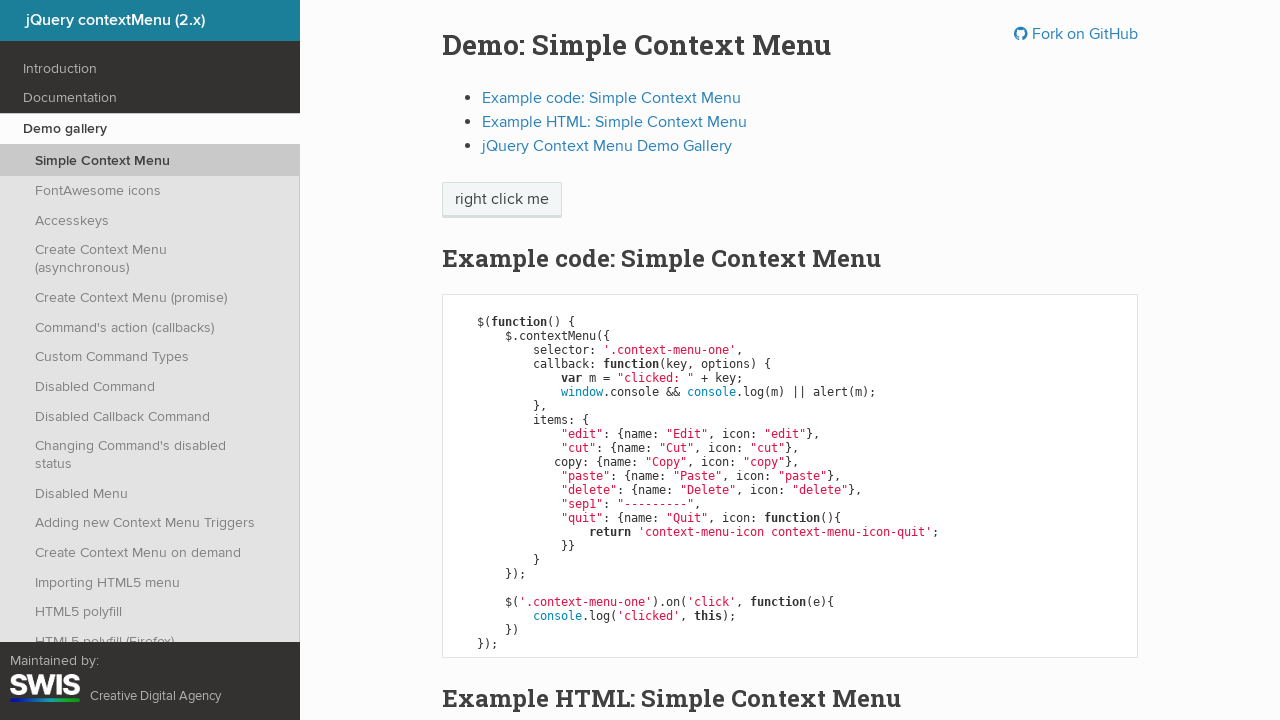

Set up alert dialog handler to accept alerts
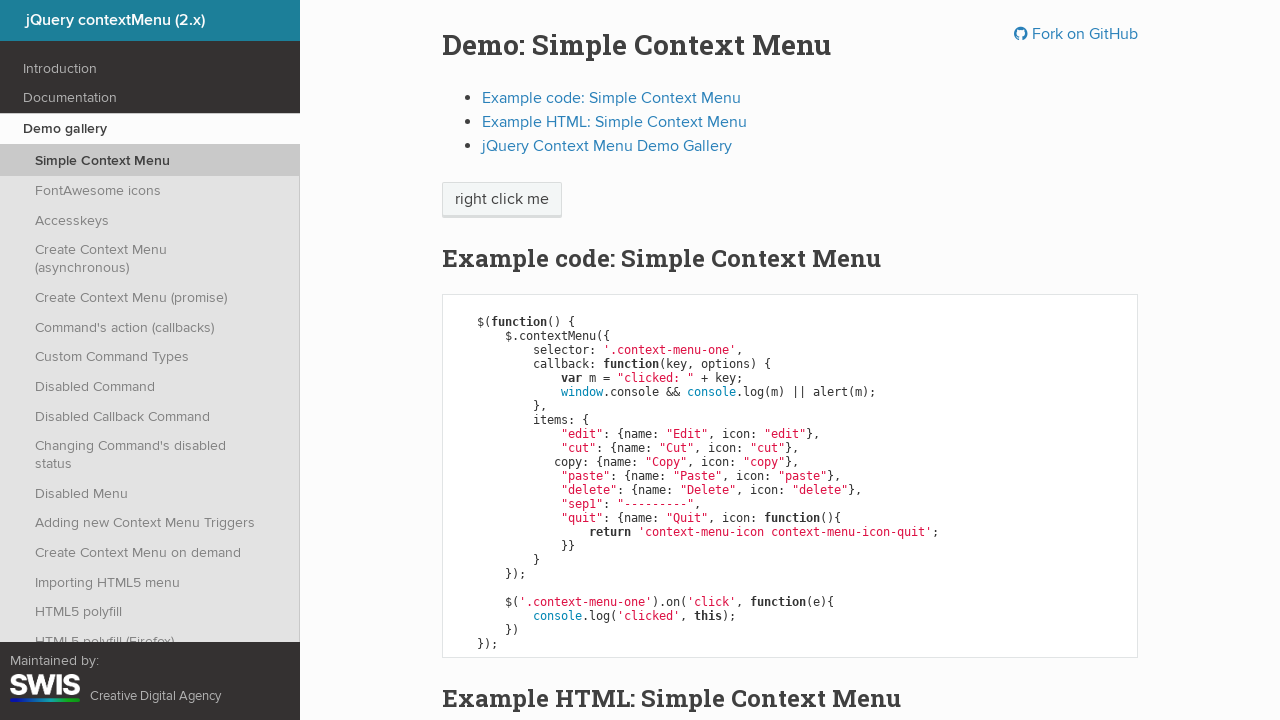

Waited 500ms for alert dialog to be processed
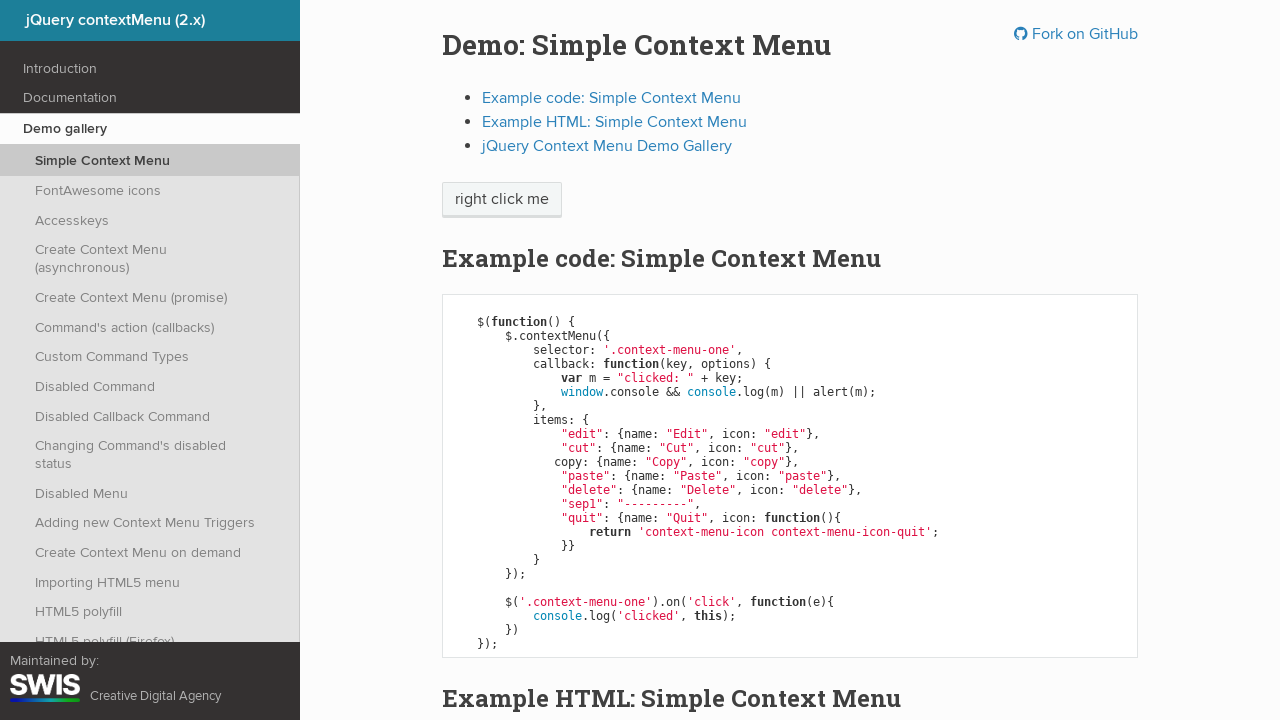

Verified quit menu is no longer displayed after accepting alert
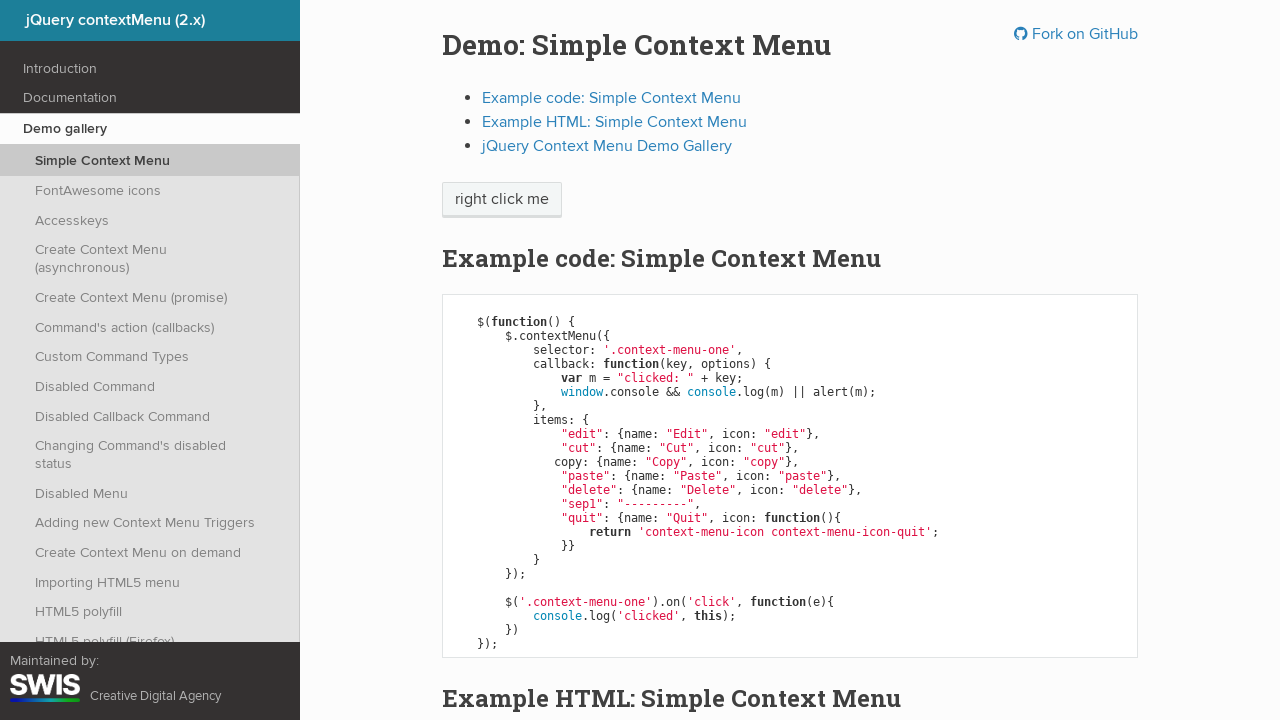

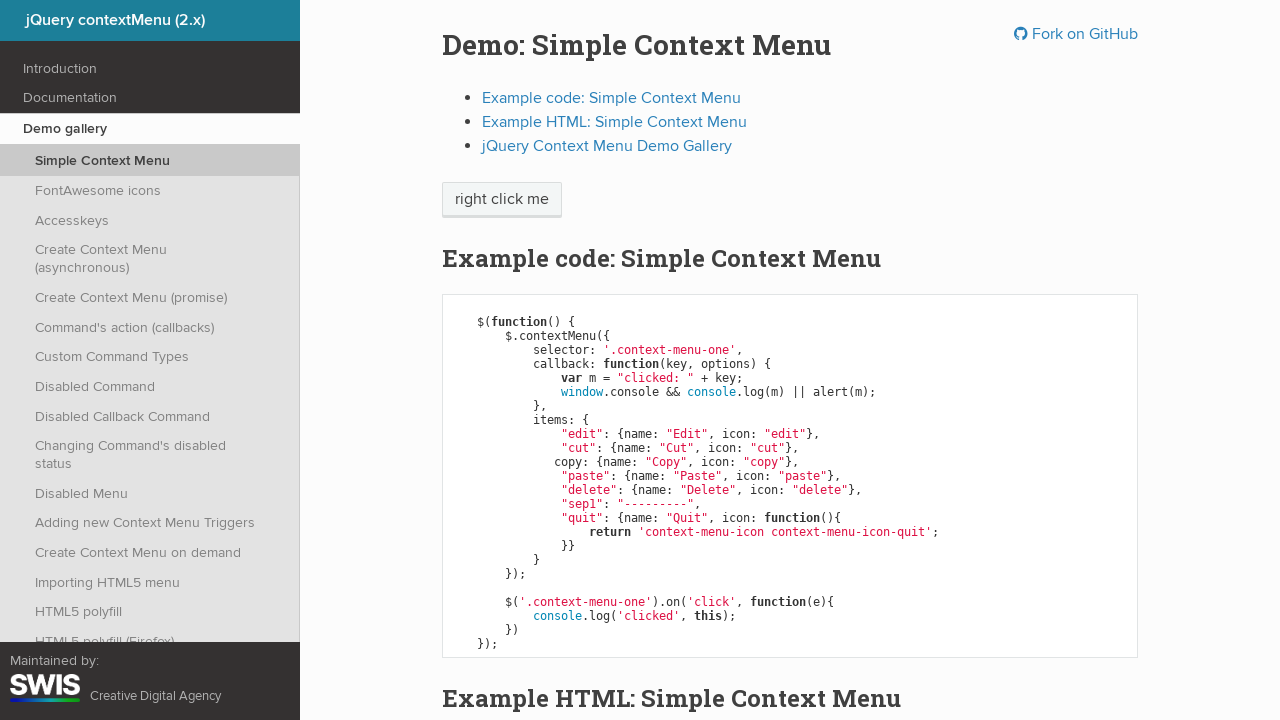